Tests a job application form by filling all fields including personal information, qualifications, experience, and uploading a resume

Starting URL: https://www.pixlogix.com/careers/php-team-lead/

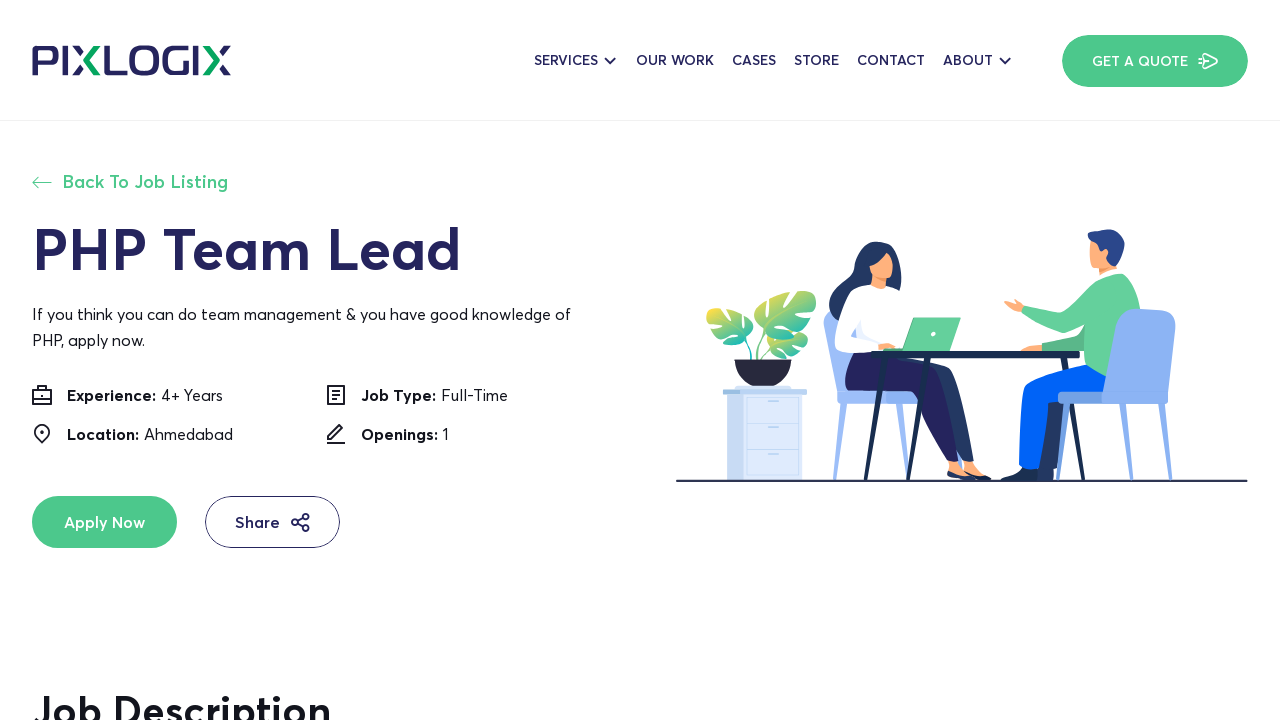

Filled age field with '28' on input[placeholder='Enter Your Age']
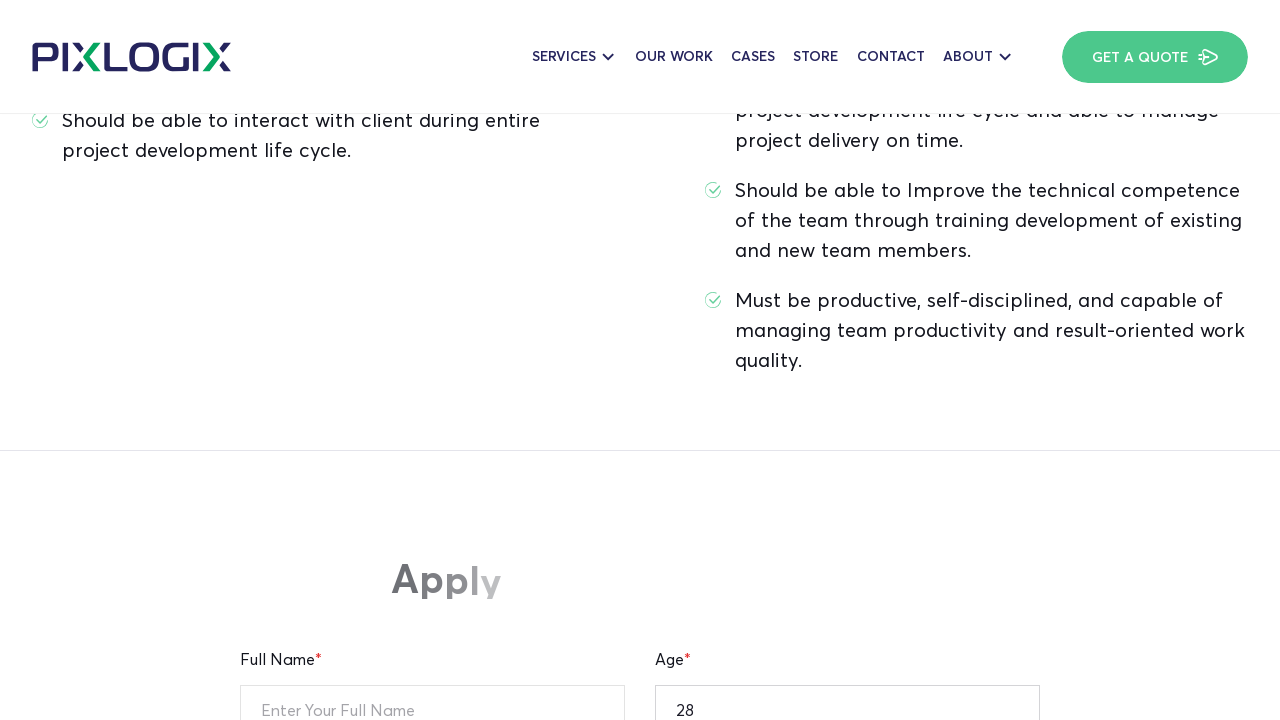

Filled current location field with 'San Francisco' on input[placeholder='Enter Your Current Location']
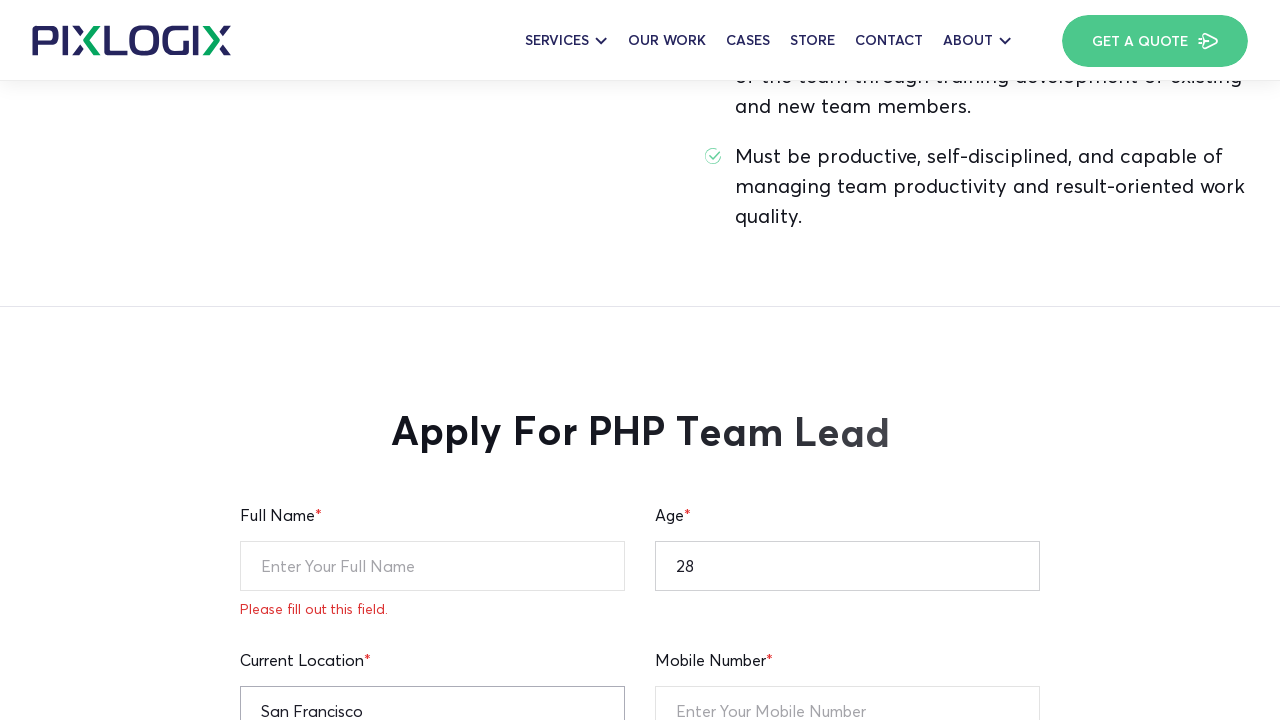

Filled notice period field with '30 days' on input[placeholder='Notice Period']
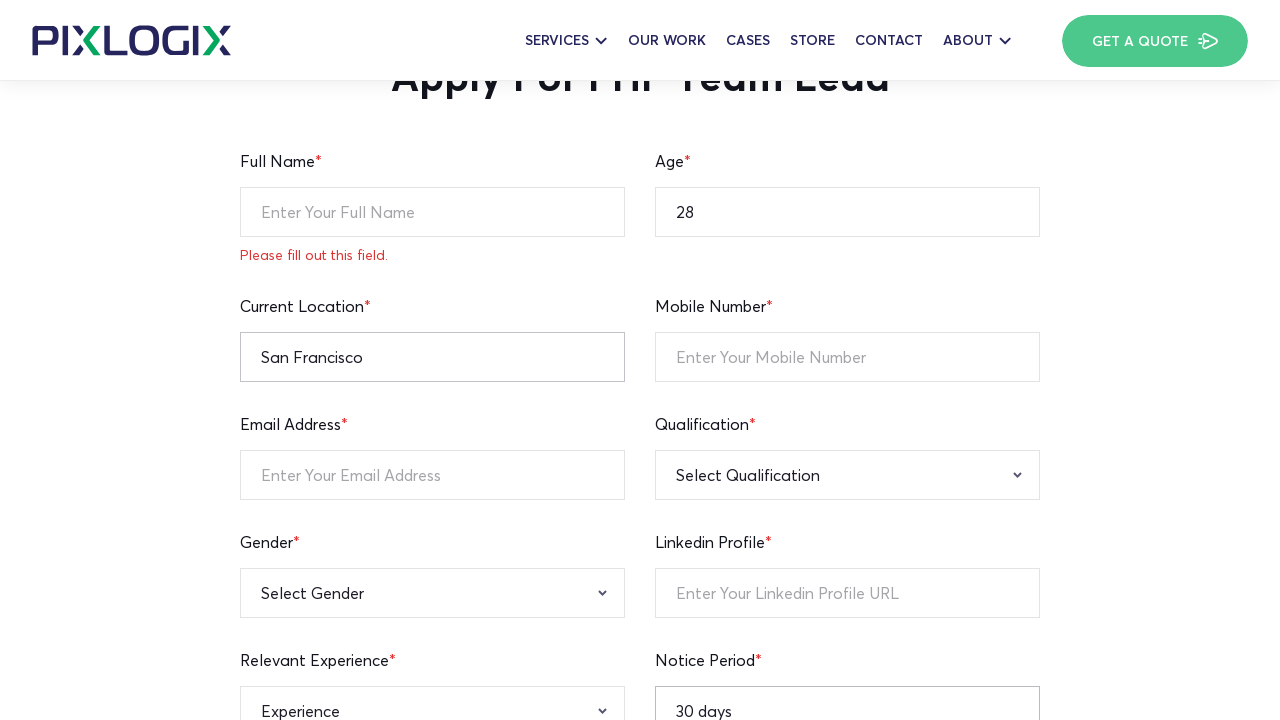

Filled mobile number field with '9876543210' on input[placeholder='Enter Your Mobile Number']
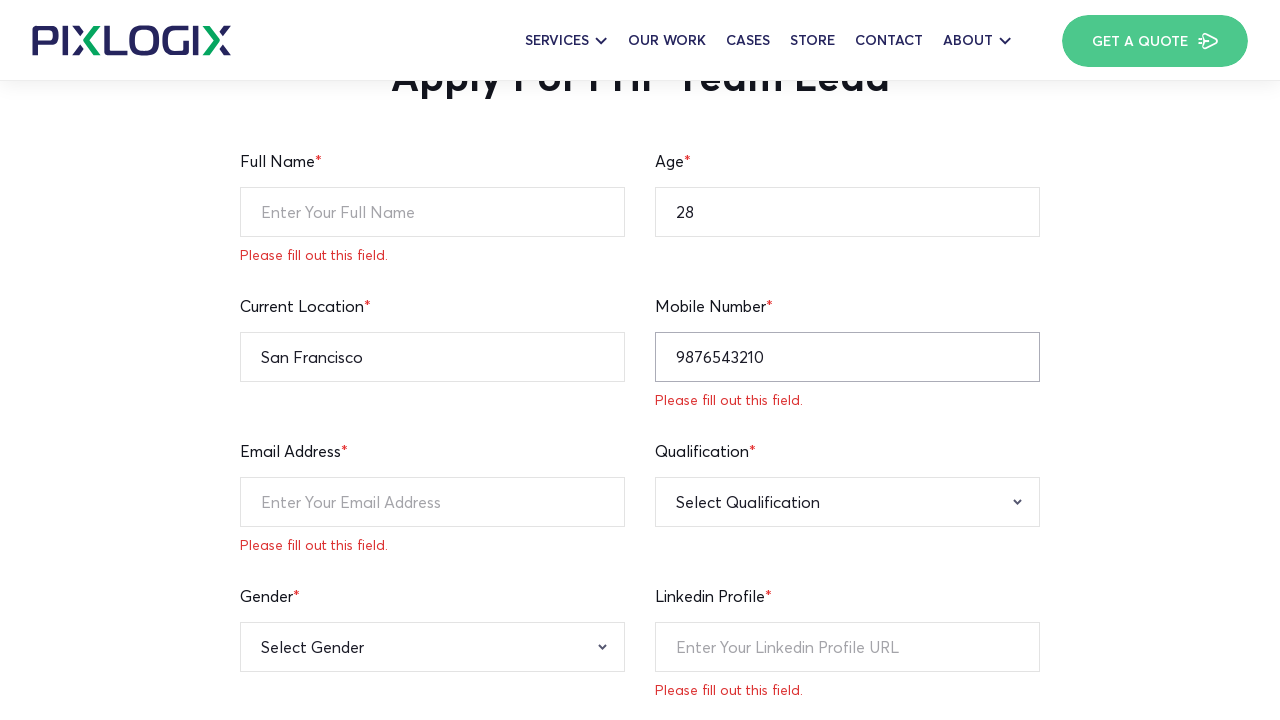

Filled email address field with 'john.doe@example.com' on input[placeholder='Enter Your Email Address']
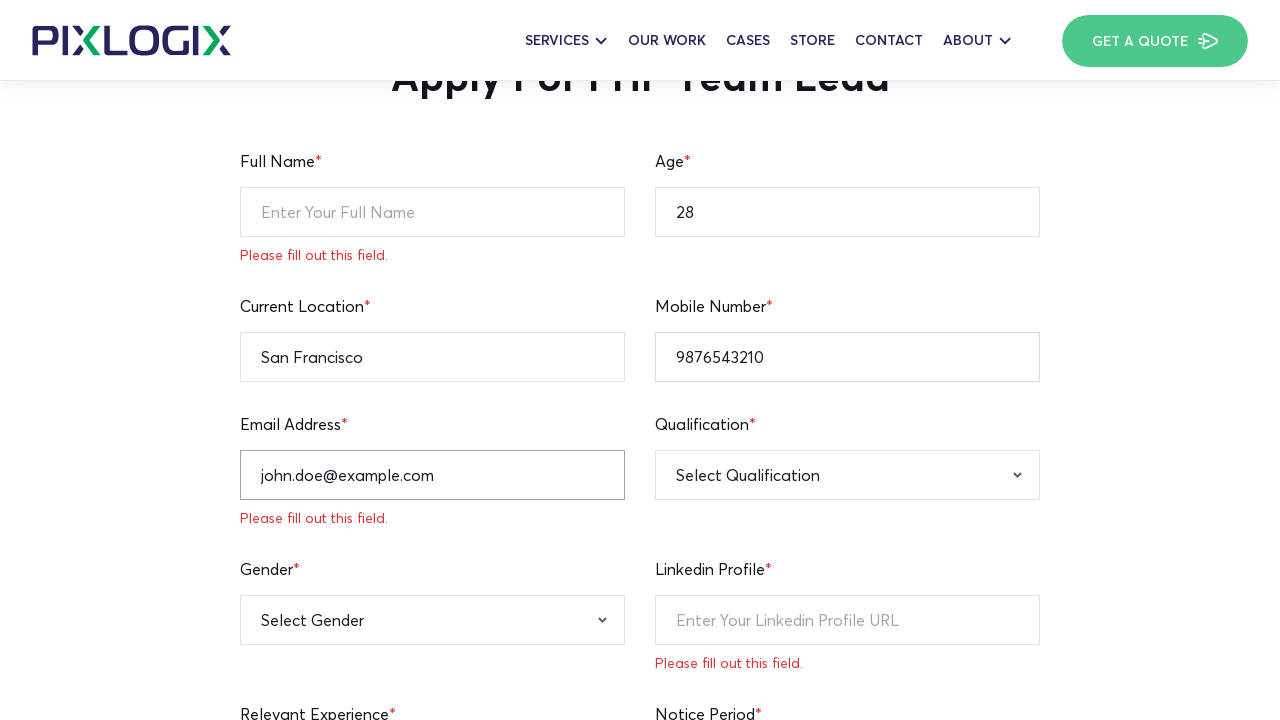

Attempted to upload resume file
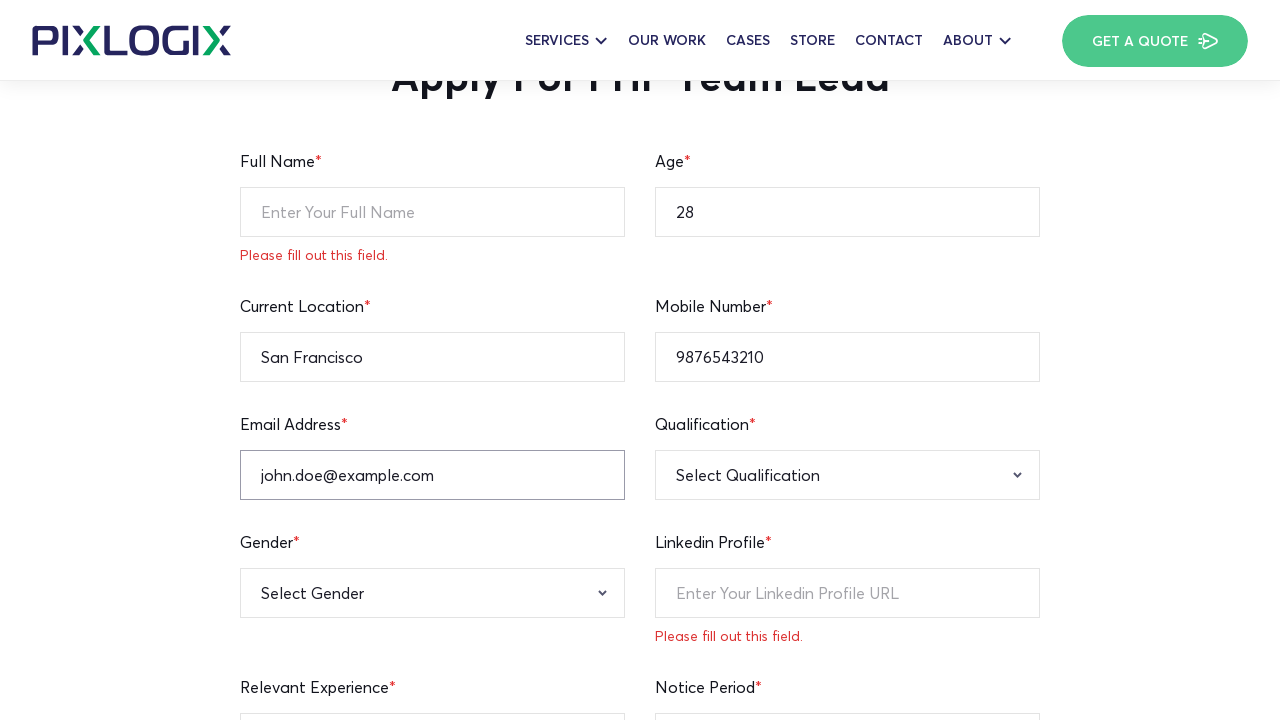

Filled LinkedIn profile URL with 'https://linkedin.com/in/johndoe123' on input[placeholder='Enter Your Linkedin Profile URL']
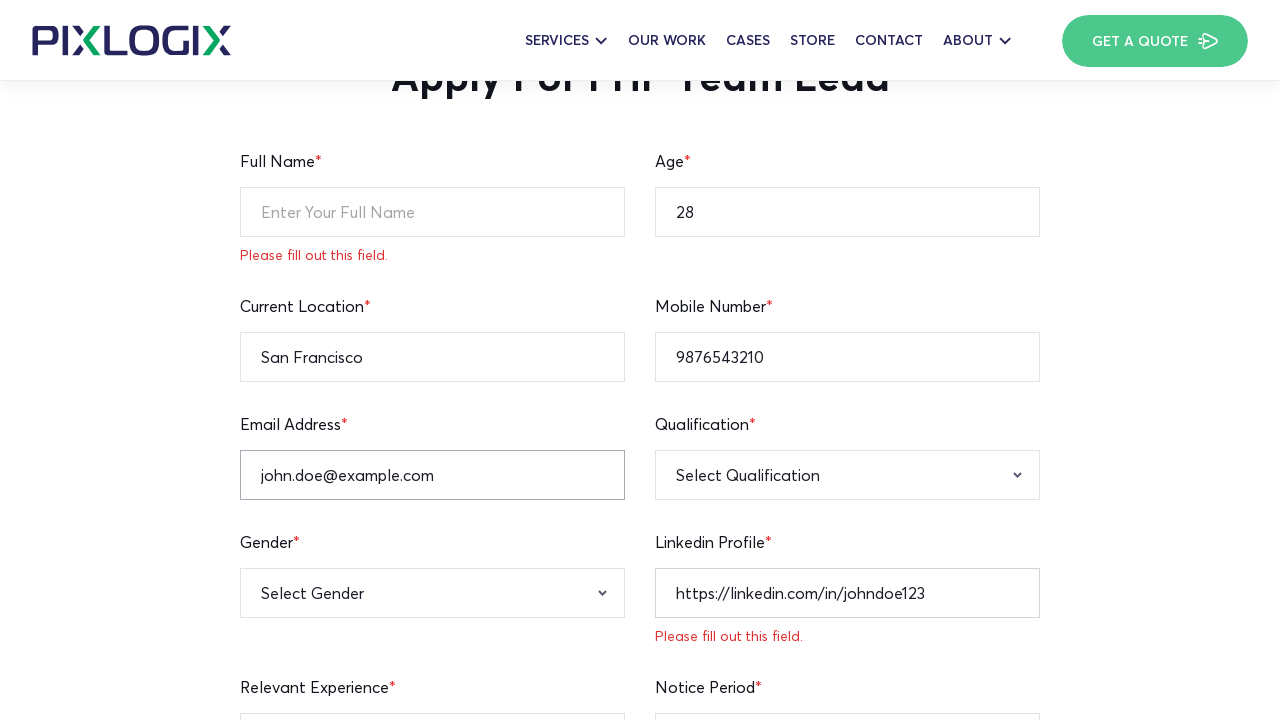

Filled expected CTC field with '45000' on input[placeholder='Enter Your Expected CTC']
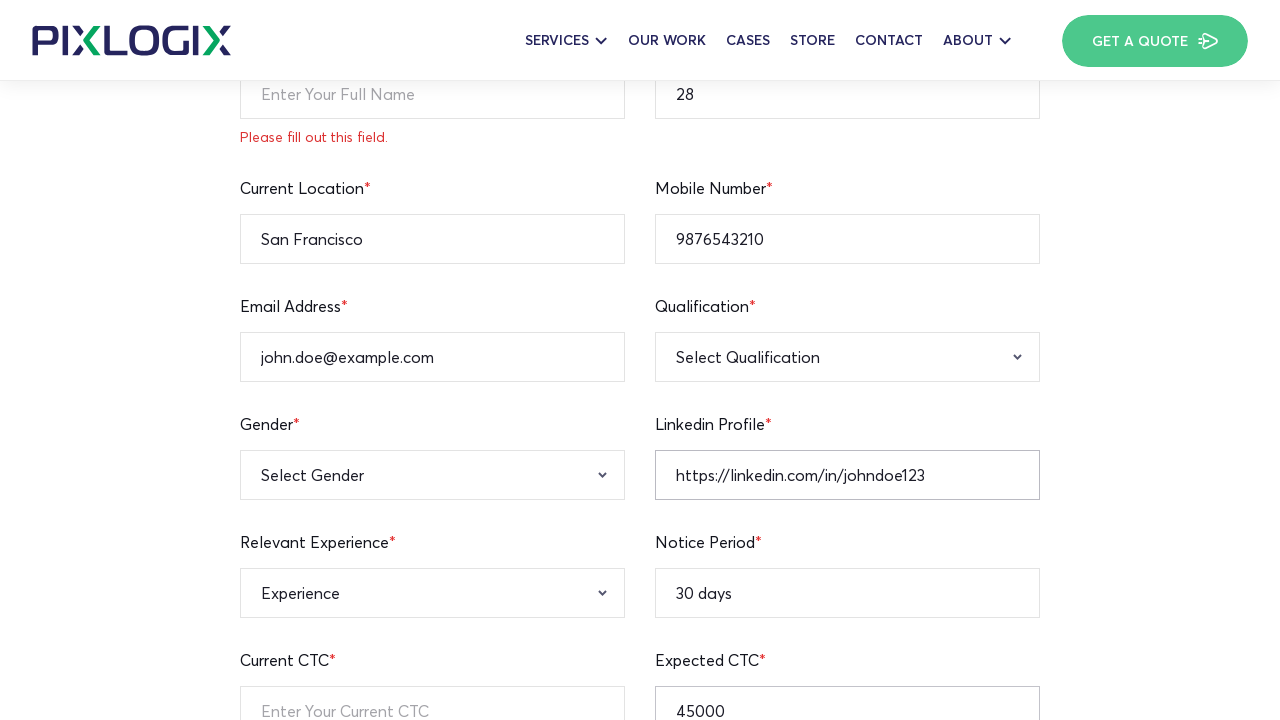

Filled current CTC field with '35000' on input[placeholder='Enter Your Current CTC']
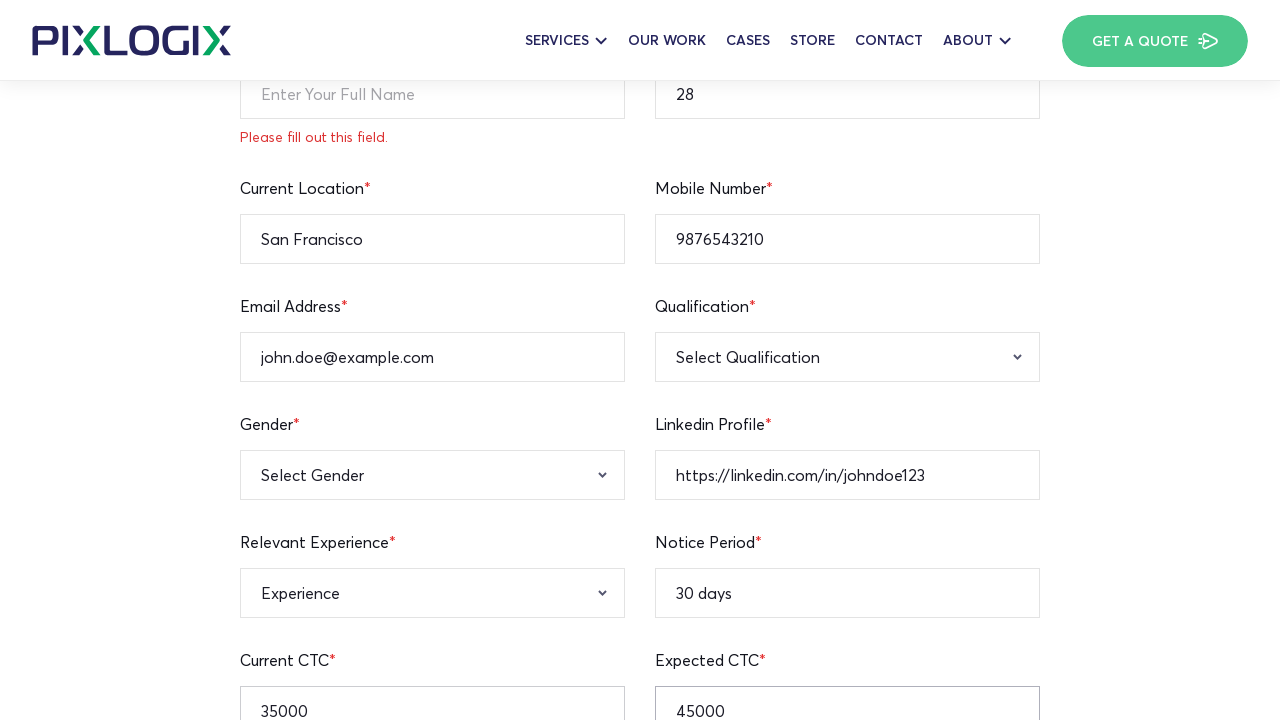

Selected qualification 'B.A' from dropdown on select[name='qualification-menu']
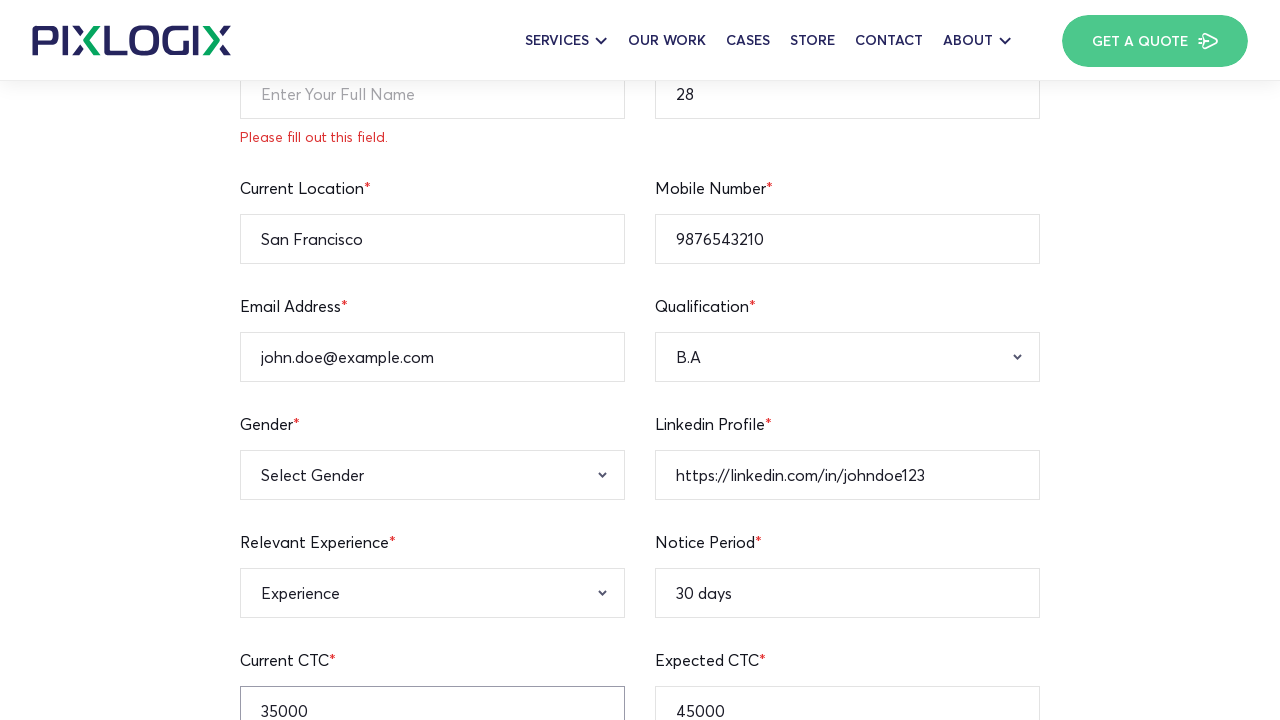

Selected gender 'Male' from dropdown on select[name='gender']
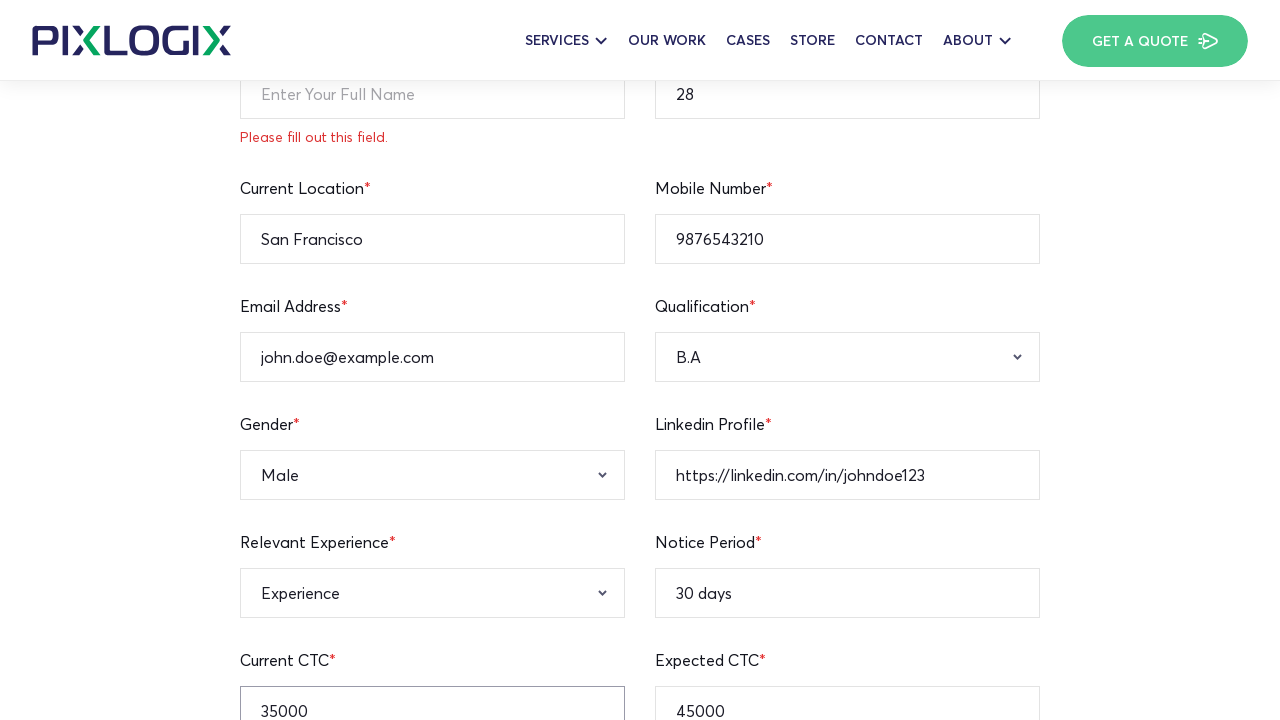

Selected experience level 'Fresher' from dropdown on select[name='experience']
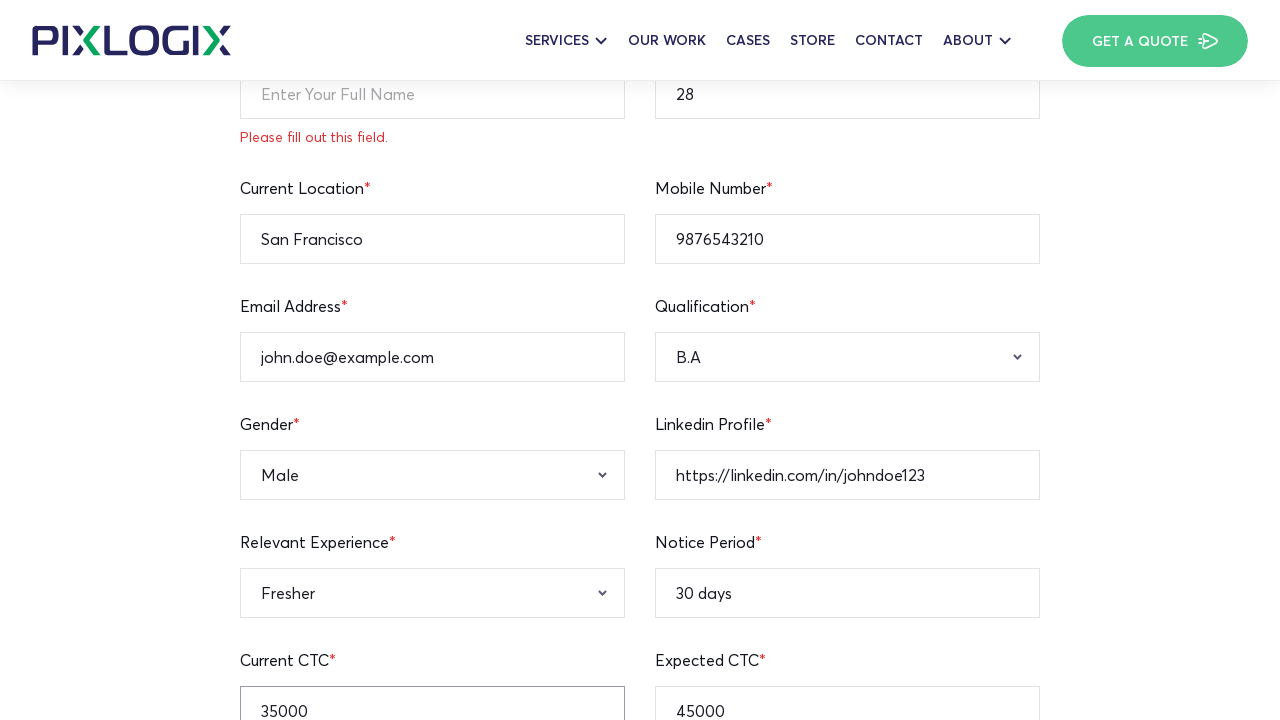

Filled skills field with 'JavaScript, Python, SQL, React, Node.js' on textarea[placeholder='Enter Your Skills']
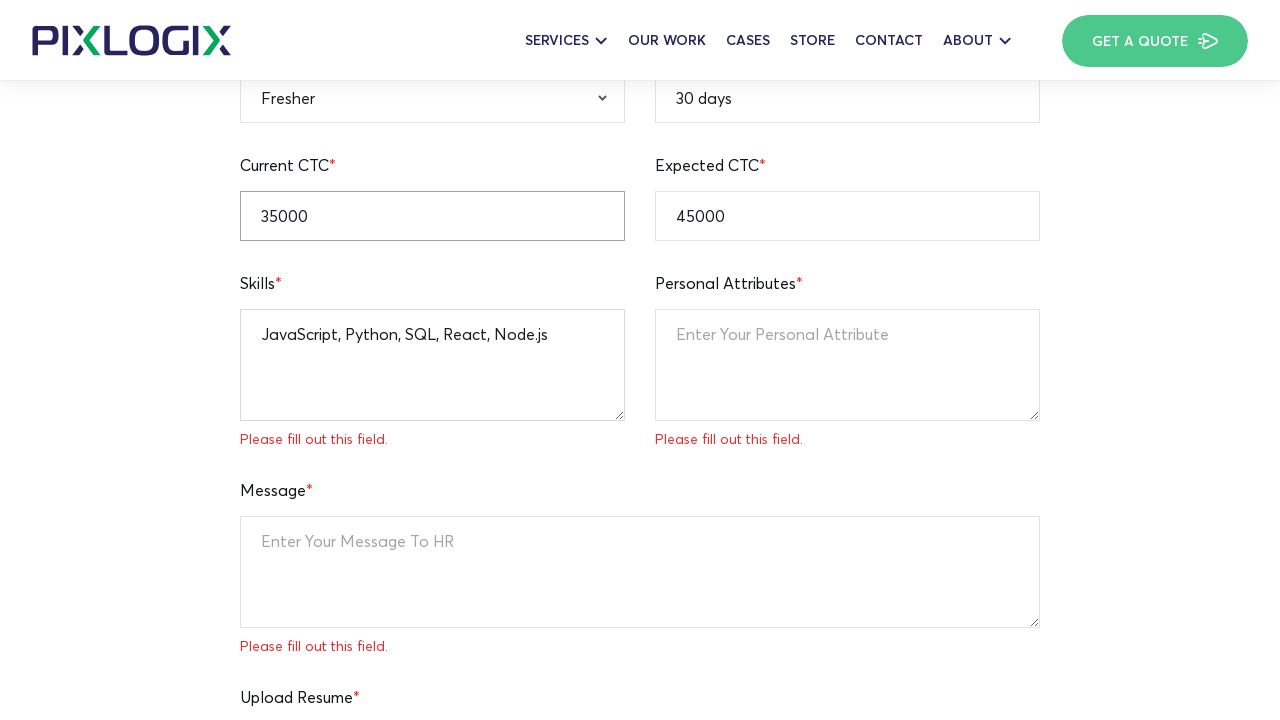

Filled personal attributes field with 'Strong problem-solving skills, excellent communication, team player' on textarea[placeholder='Enter Your Personal Attribute']
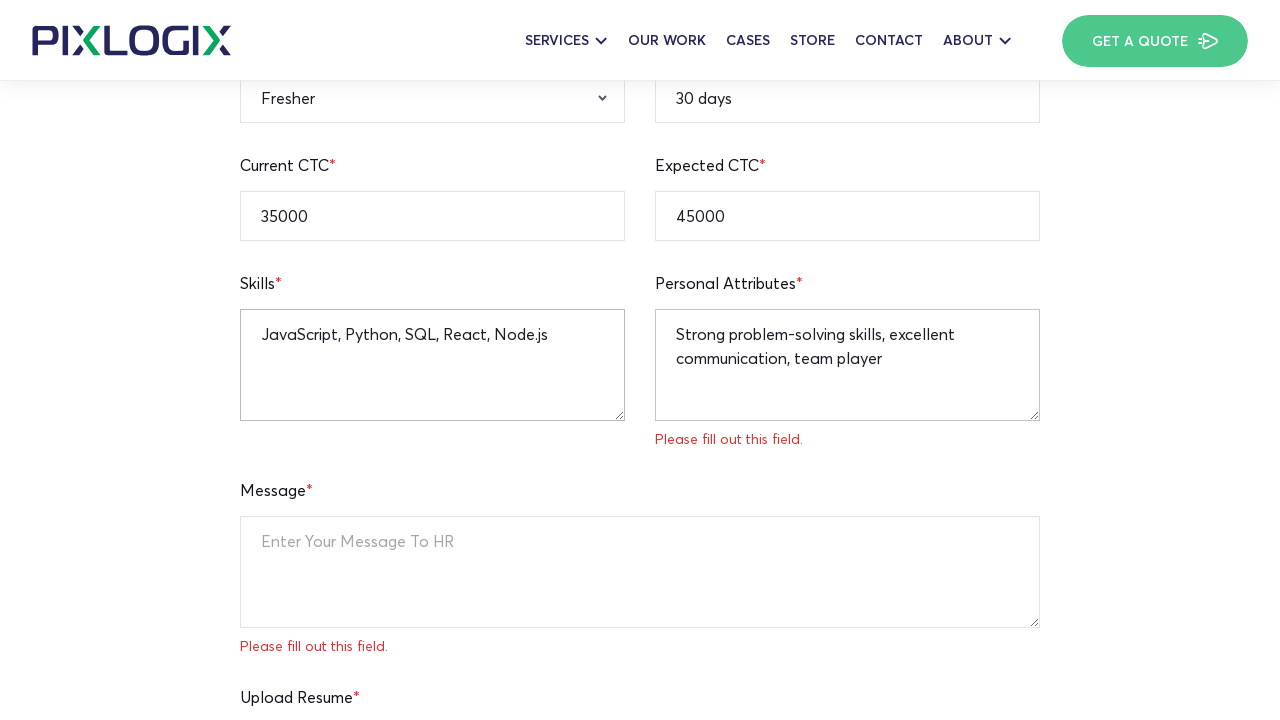

Clicked 'Apply Now' button to submit job application at (640, 360) on button:has-text('Apply Now')
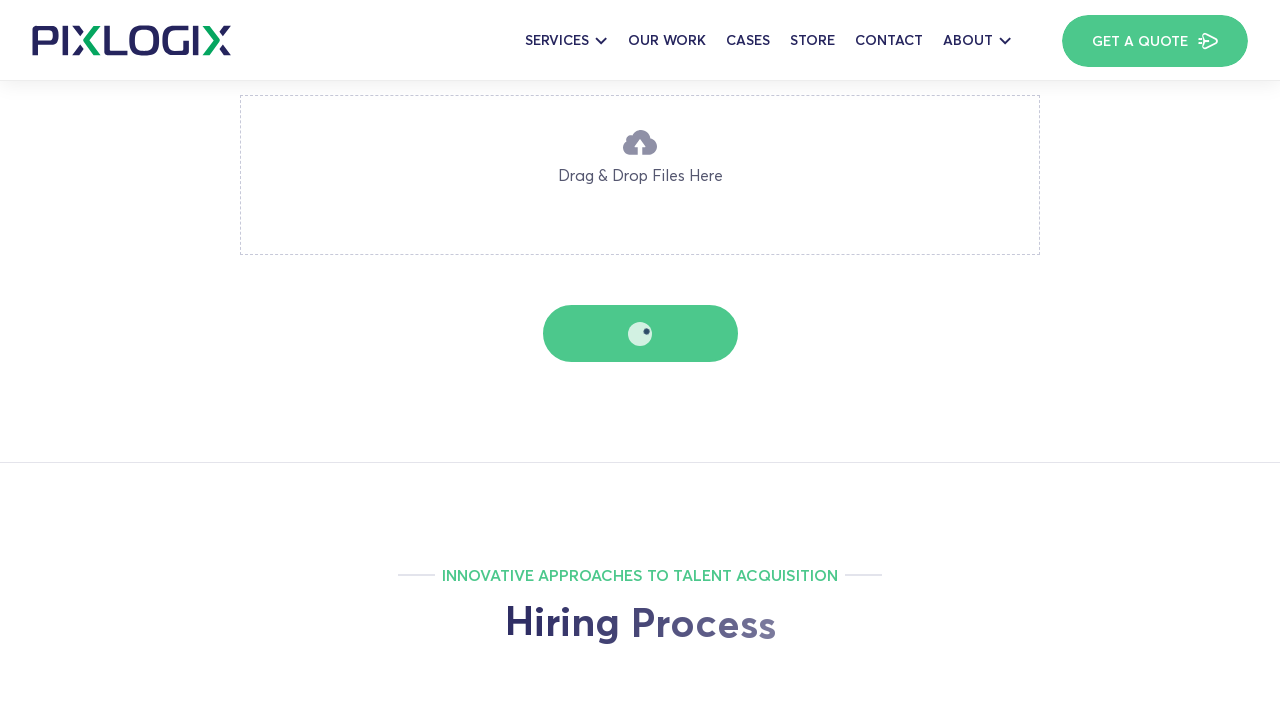

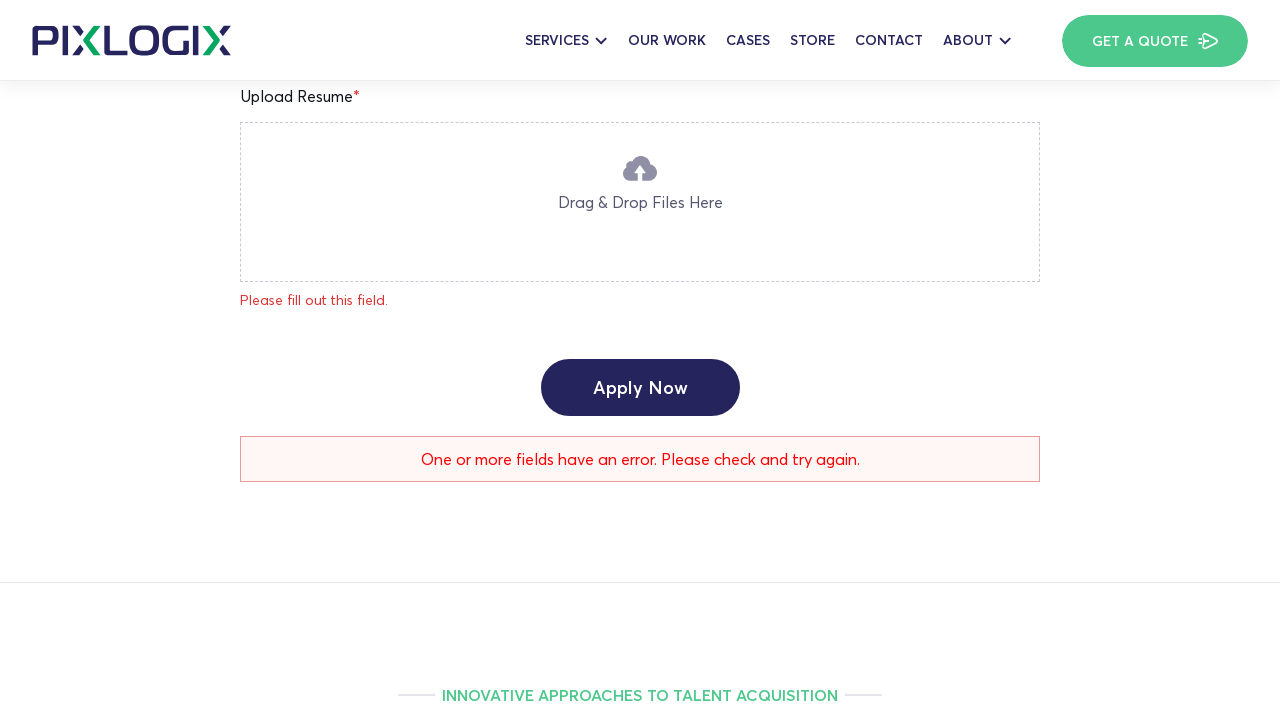